Tests un-marking todo items as complete by unchecking their checkboxes

Starting URL: https://demo.playwright.dev/todomvc

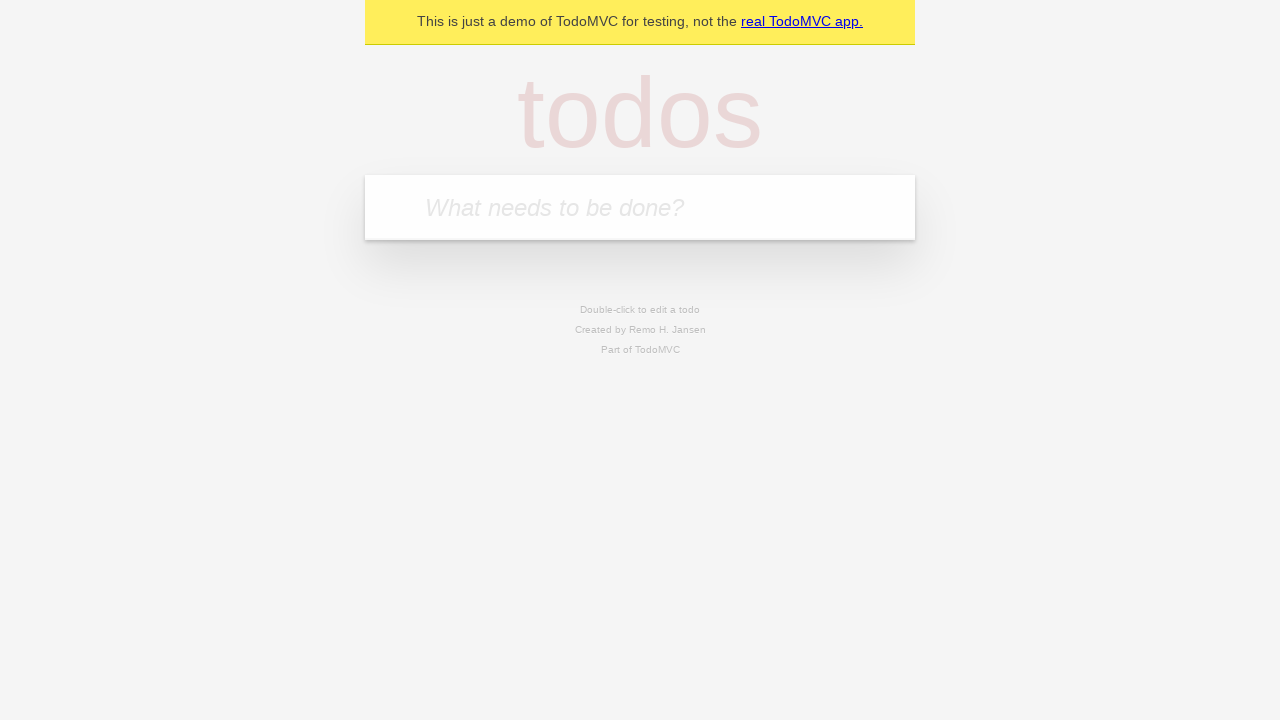

Filled todo input with 'buy some cheese' on internal:attr=[placeholder="What needs to be done?"i]
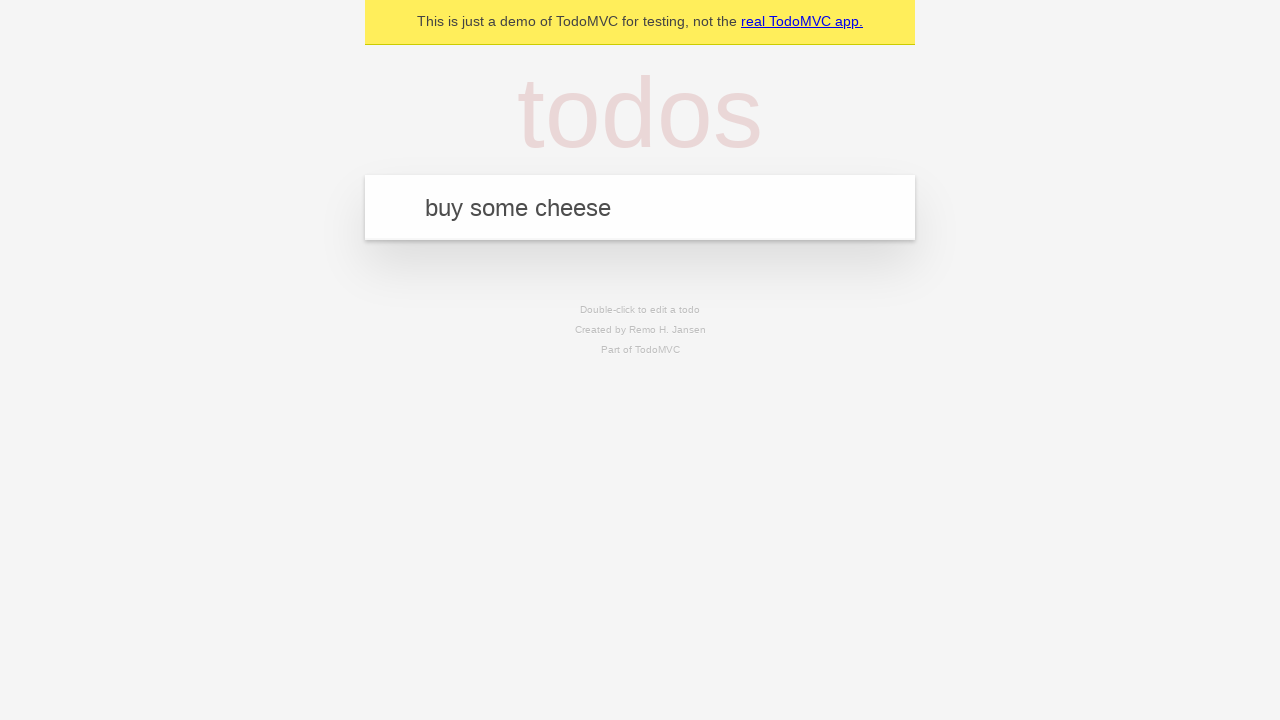

Pressed Enter to create first todo item on internal:attr=[placeholder="What needs to be done?"i]
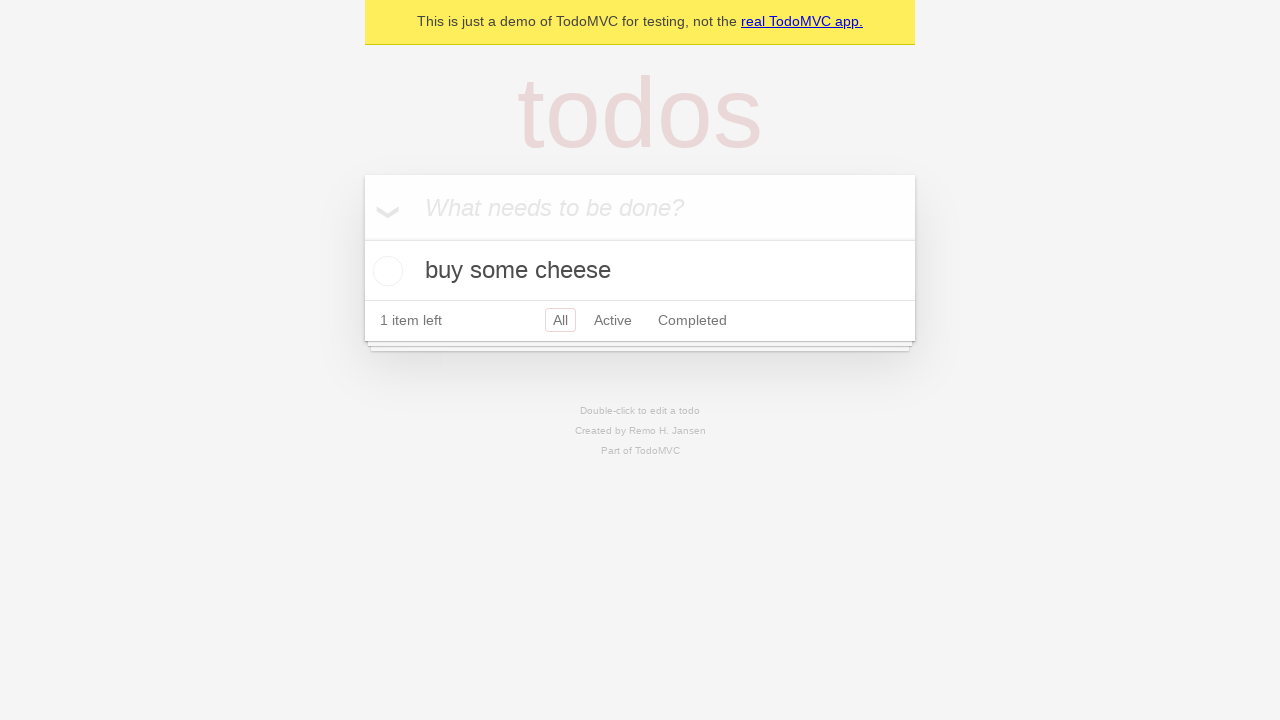

Filled todo input with 'feed the cat' on internal:attr=[placeholder="What needs to be done?"i]
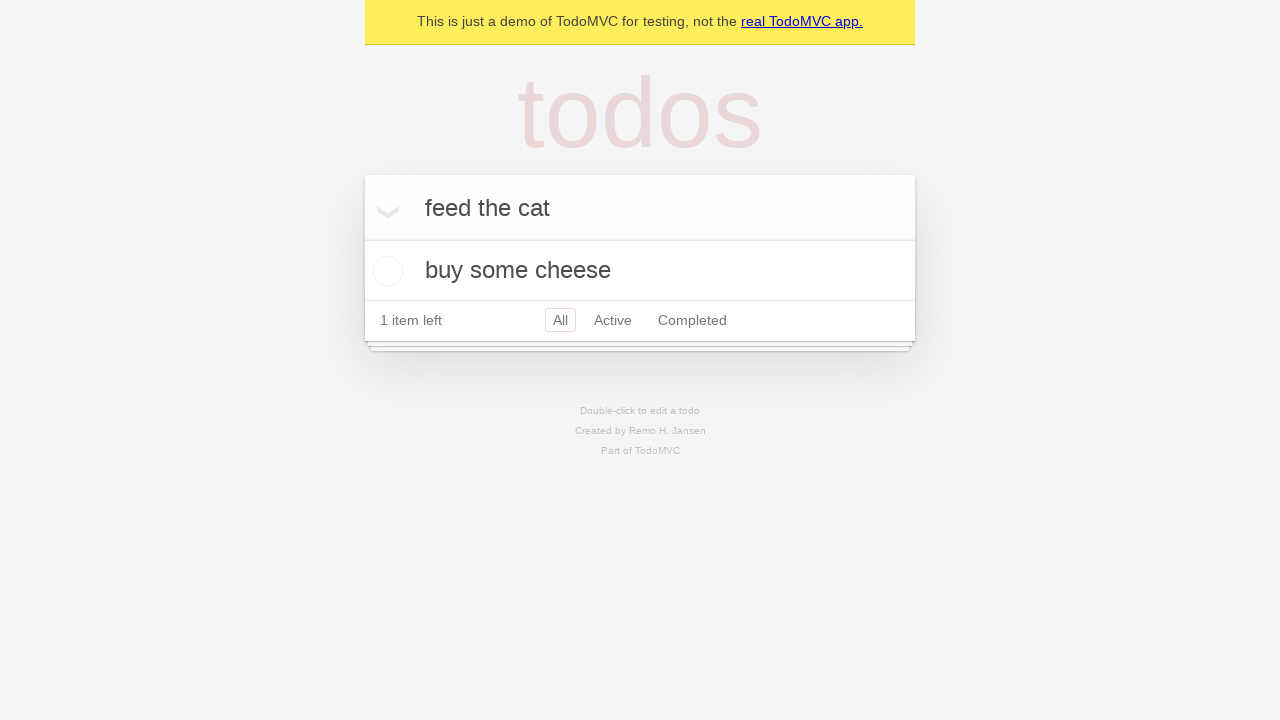

Pressed Enter to create second todo item on internal:attr=[placeholder="What needs to be done?"i]
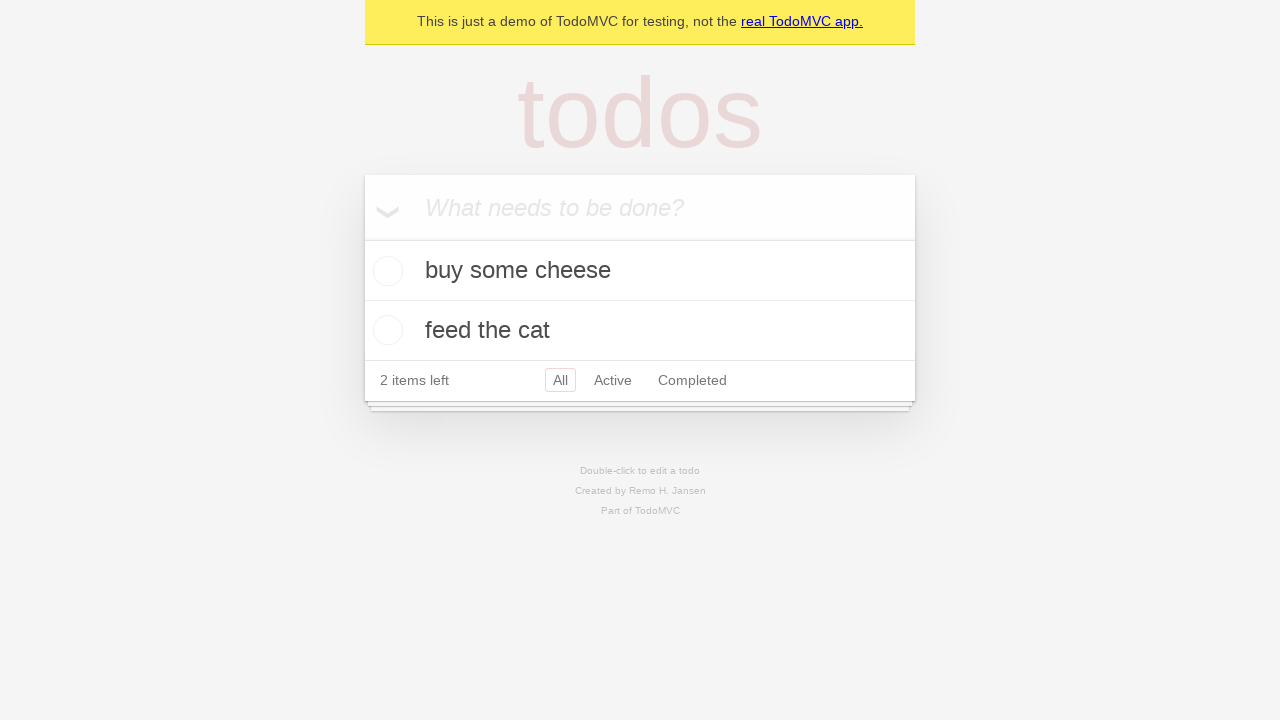

Checked the first todo item's checkbox to mark as complete at (385, 271) on internal:testid=[data-testid="todo-item"s] >> nth=0 >> internal:role=checkbox
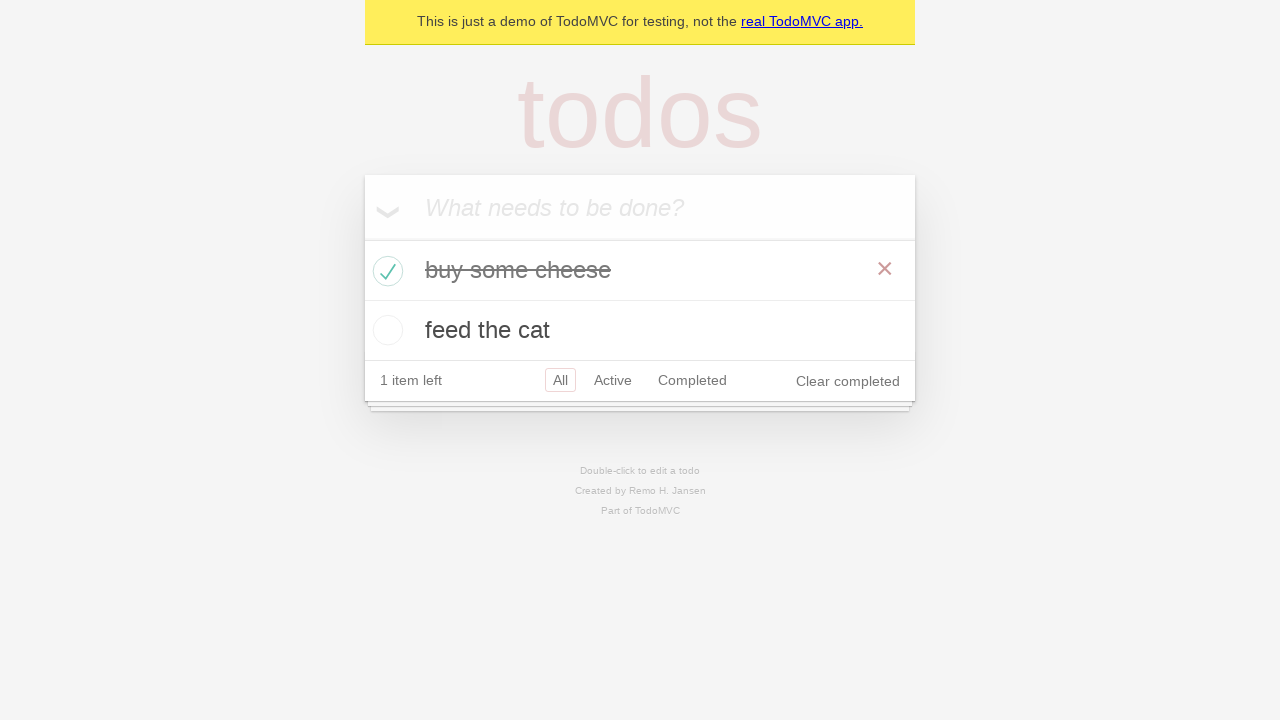

Unchecked the first todo item's checkbox to un-mark as complete at (385, 271) on internal:testid=[data-testid="todo-item"s] >> nth=0 >> internal:role=checkbox
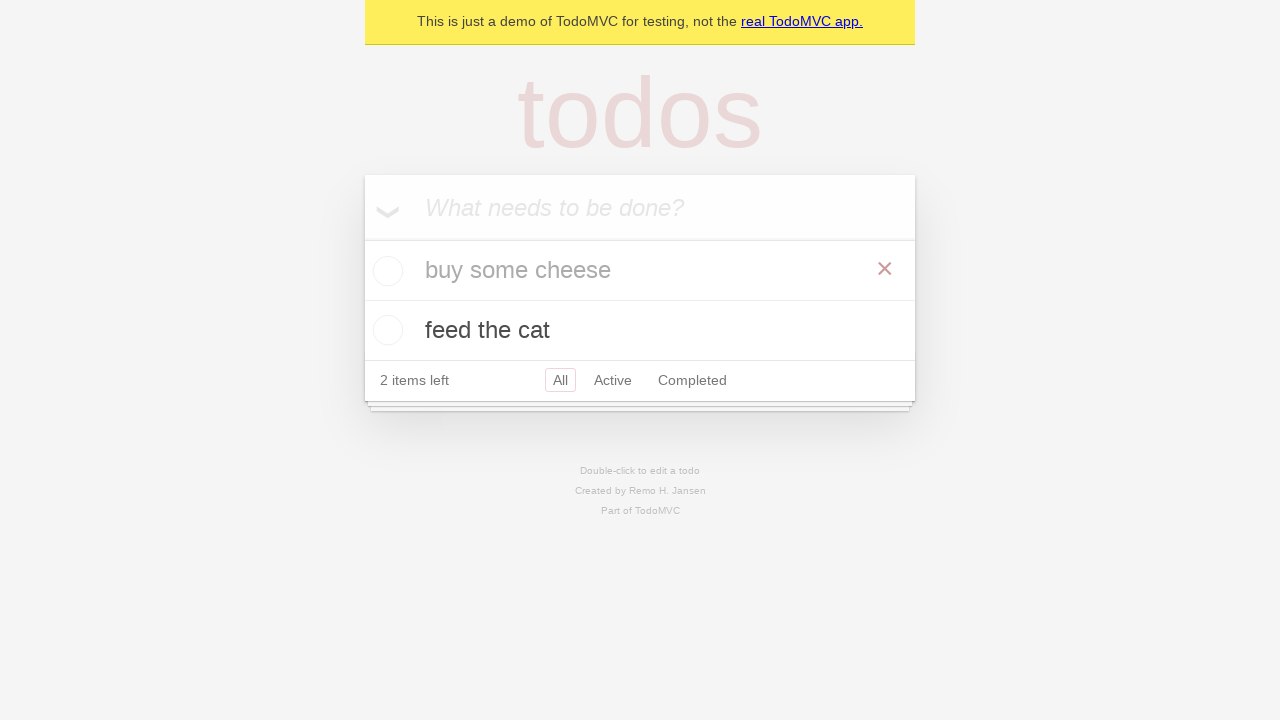

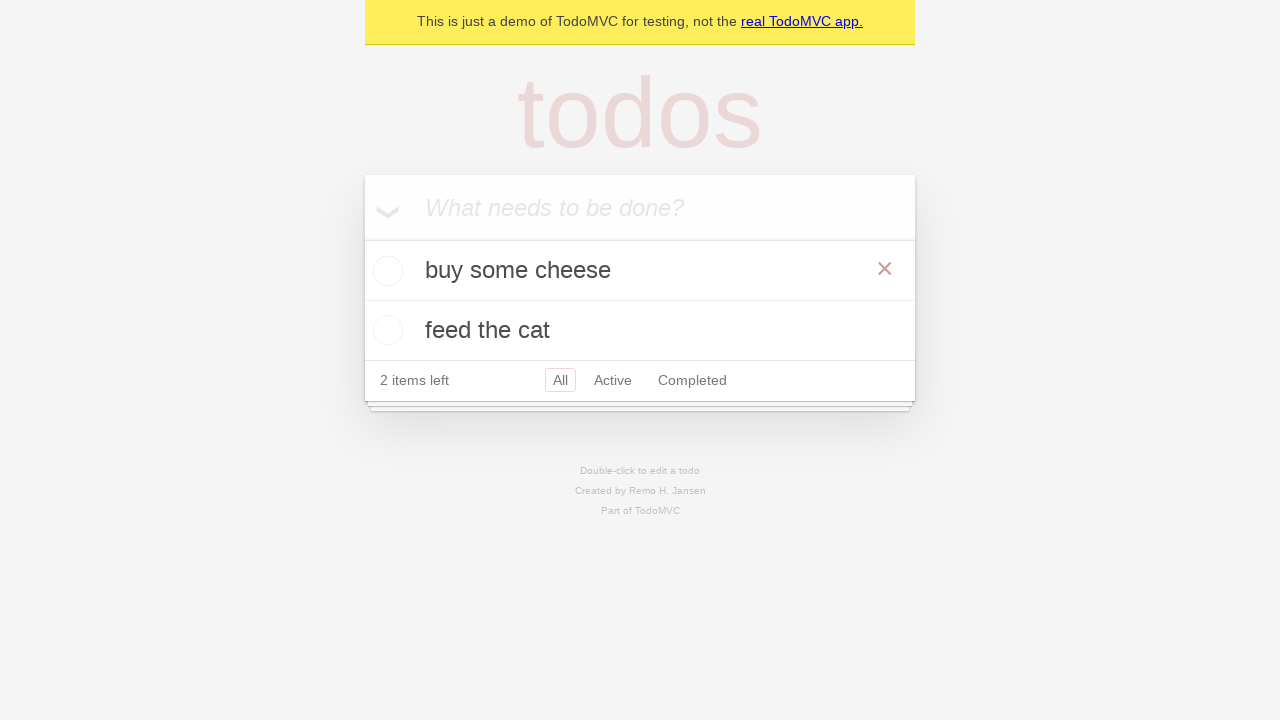